Navigates to DuckDuckGo and verifies the page title is loaded correctly.

Starting URL: https://duckduckgo.com

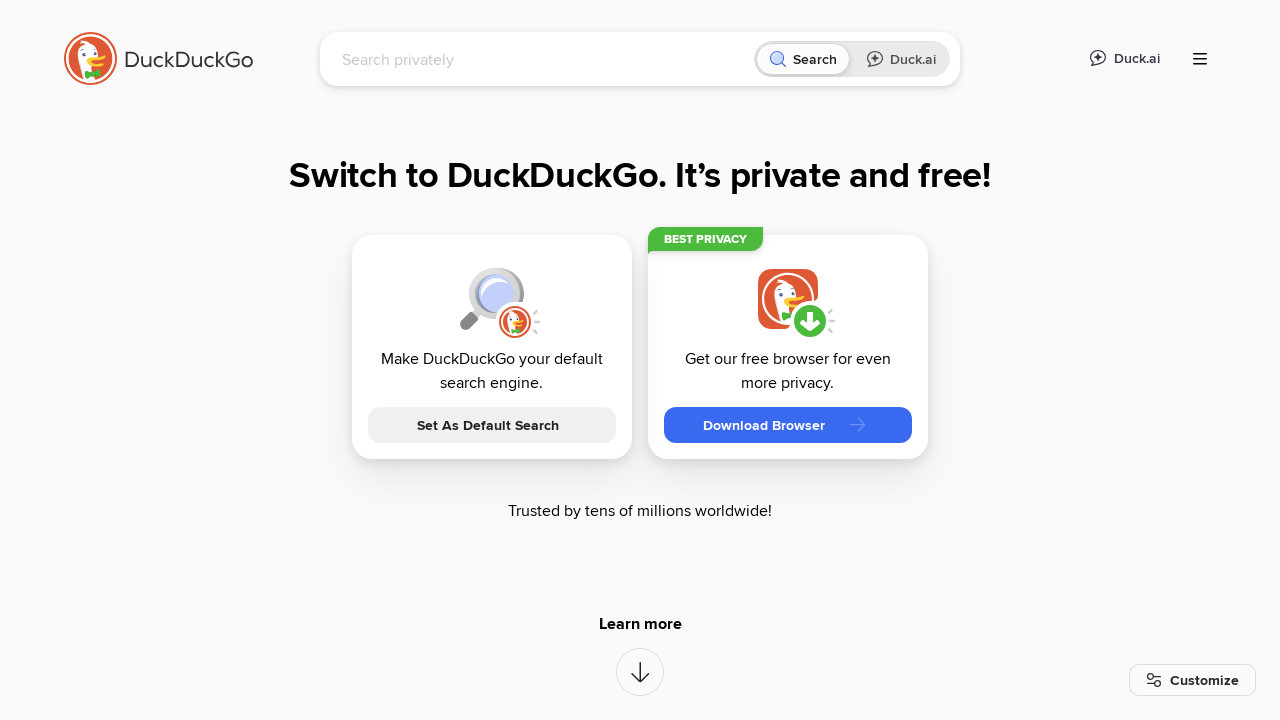

Waited for DuckDuckGo page to load (domcontentloaded)
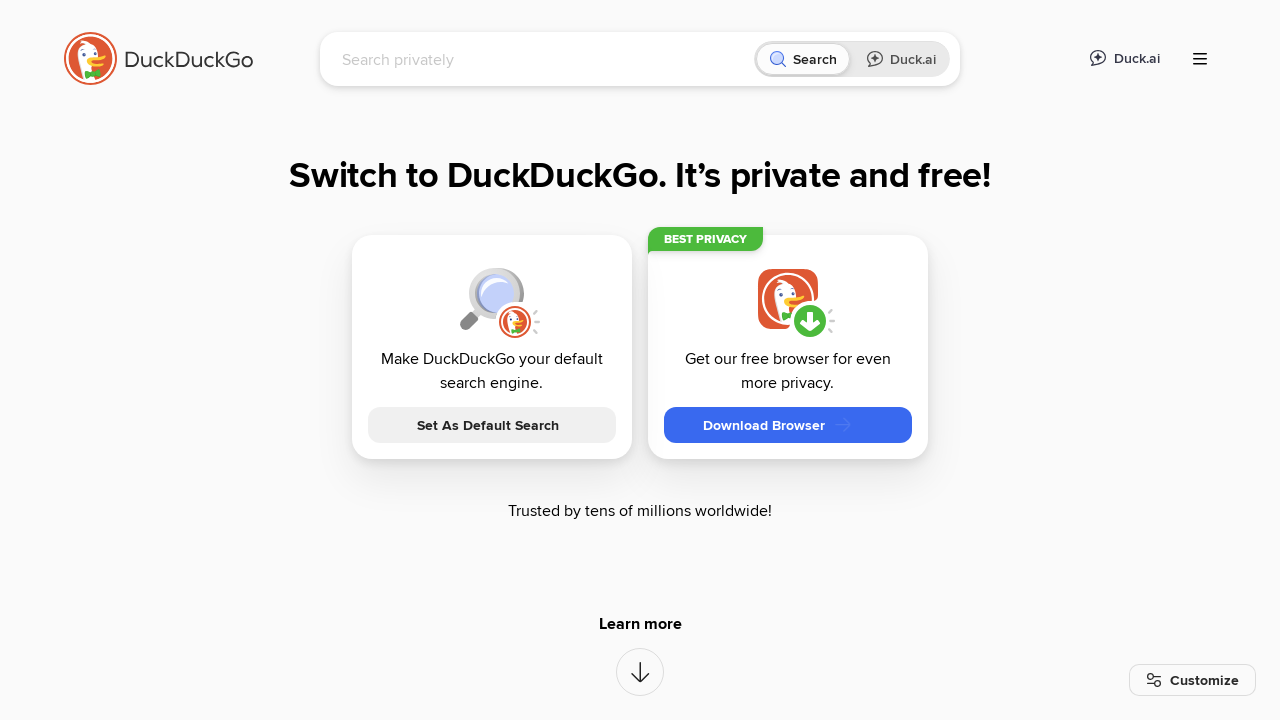

Retrieved page title: 'DuckDuckGo - Protection. Privacy. Peace of mind.'
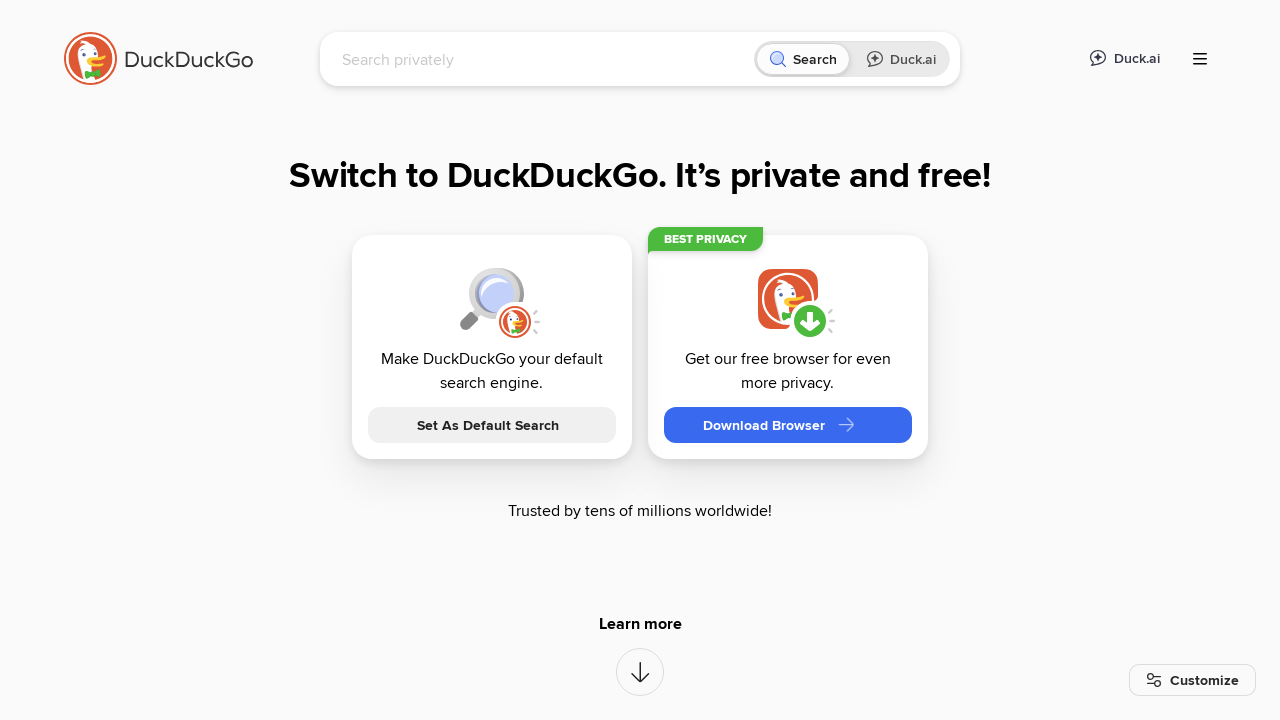

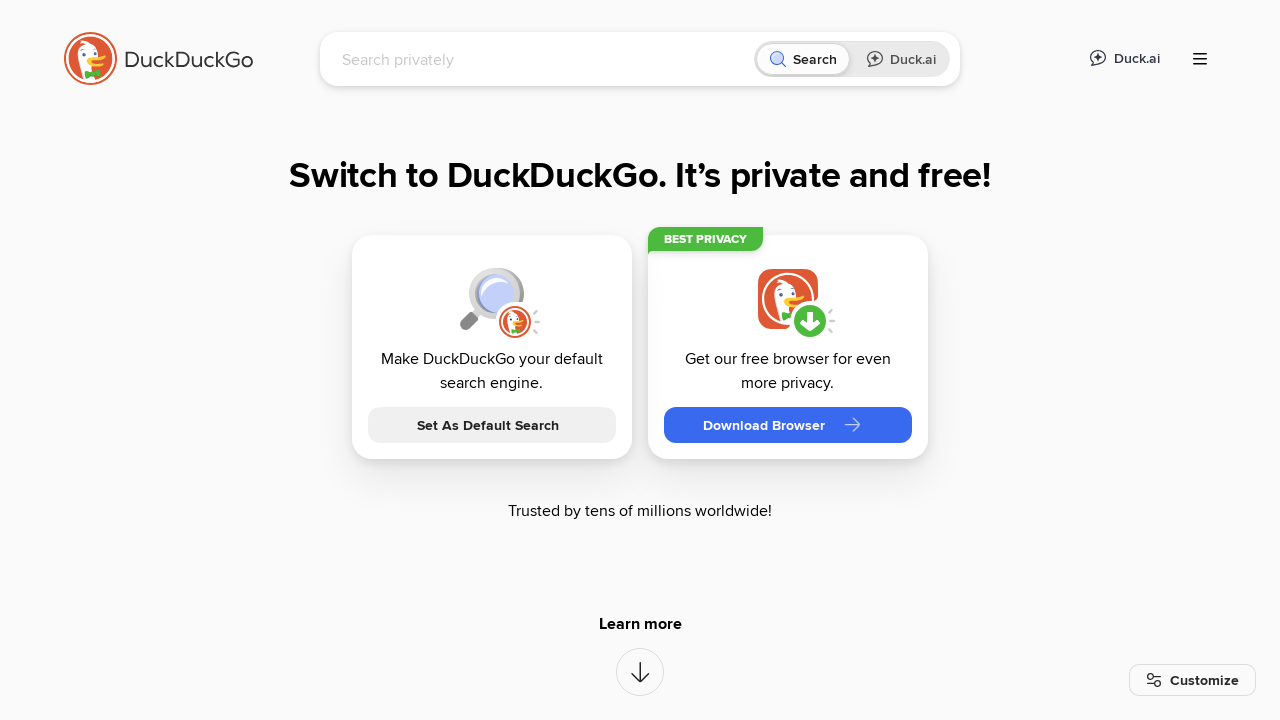